Navigates to example.com, sets the viewport size, and verifies that the page heading contains "Example Domain"

Starting URL: https://example.com/

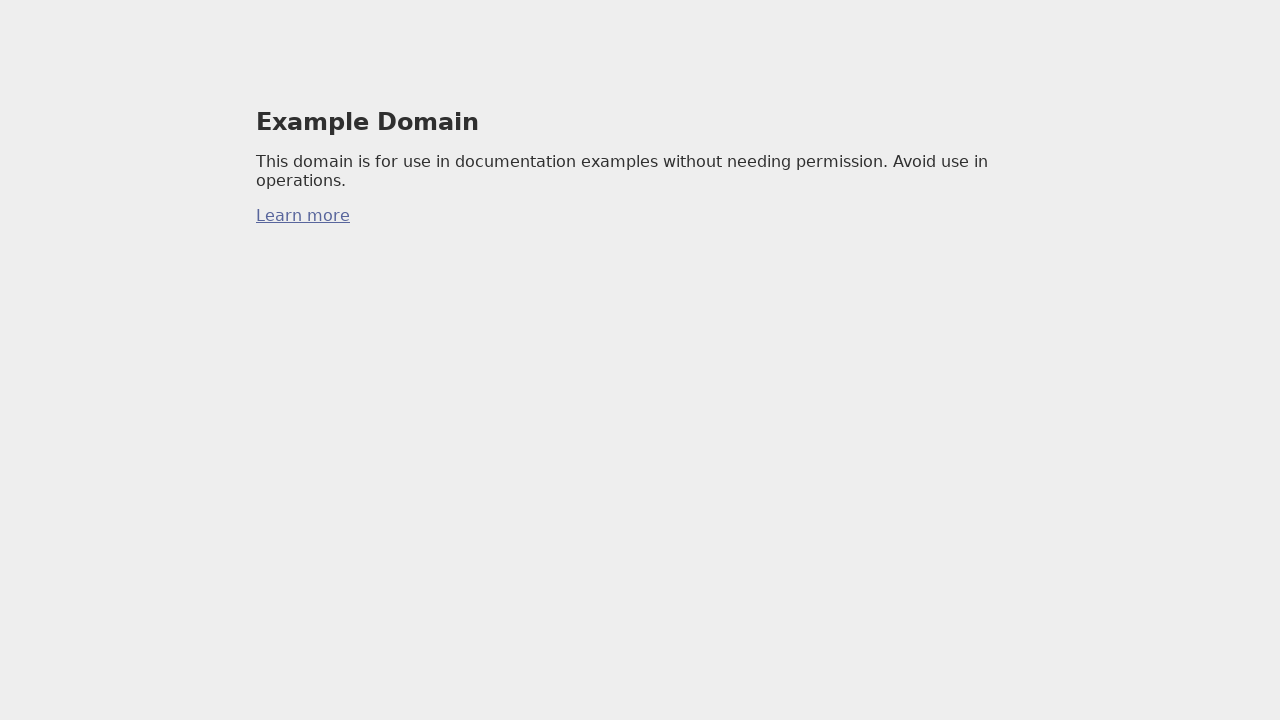

Navigated to https://example.com/
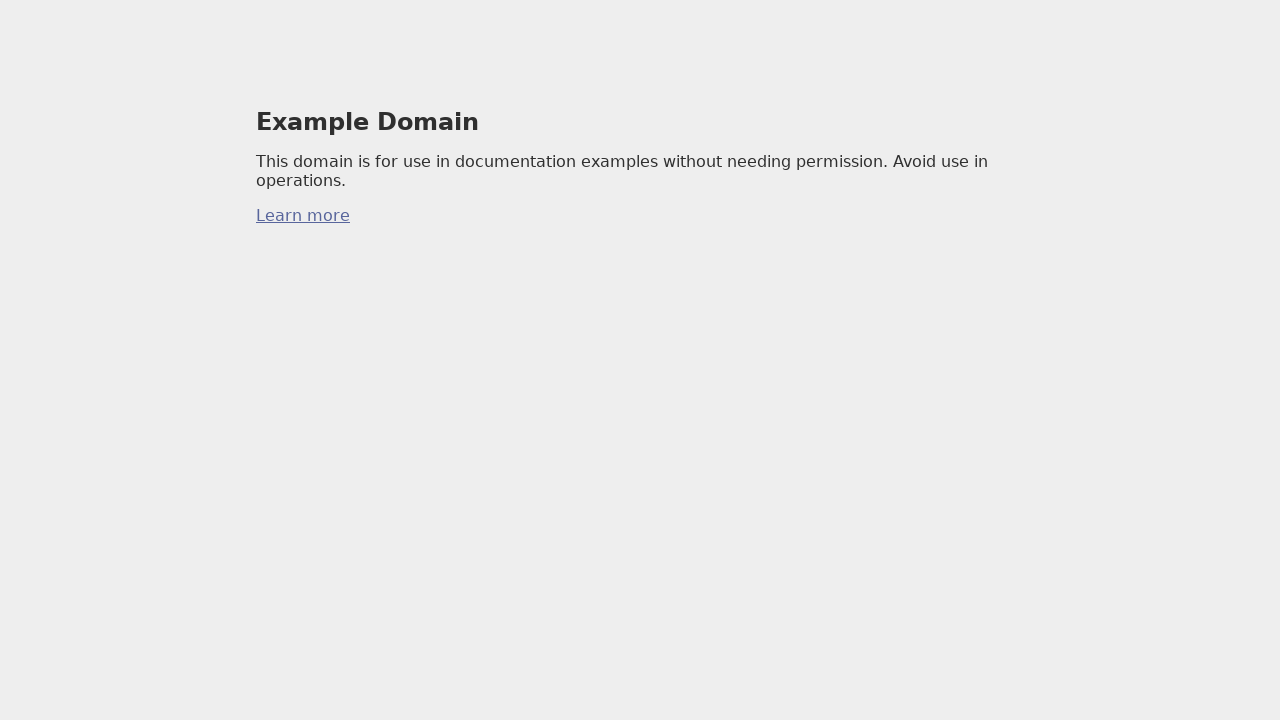

Set viewport size to 1094x765
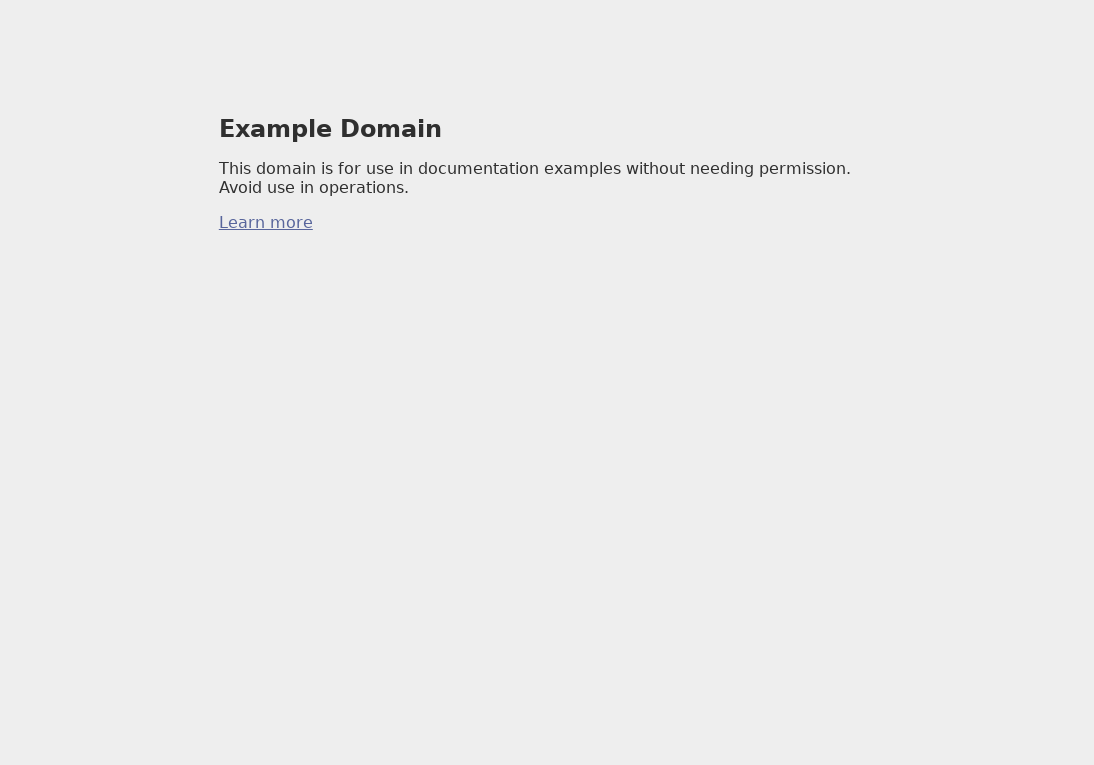

Retrieved h1 heading text content
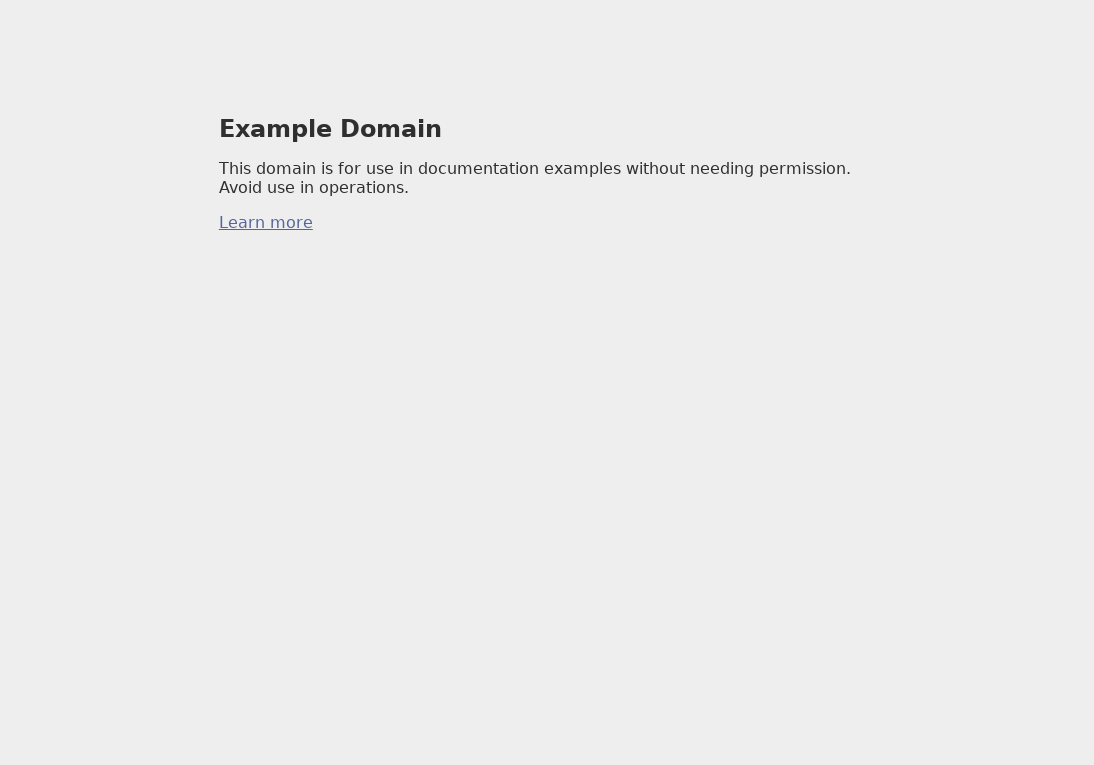

Verified that page heading contains 'Example Domain'
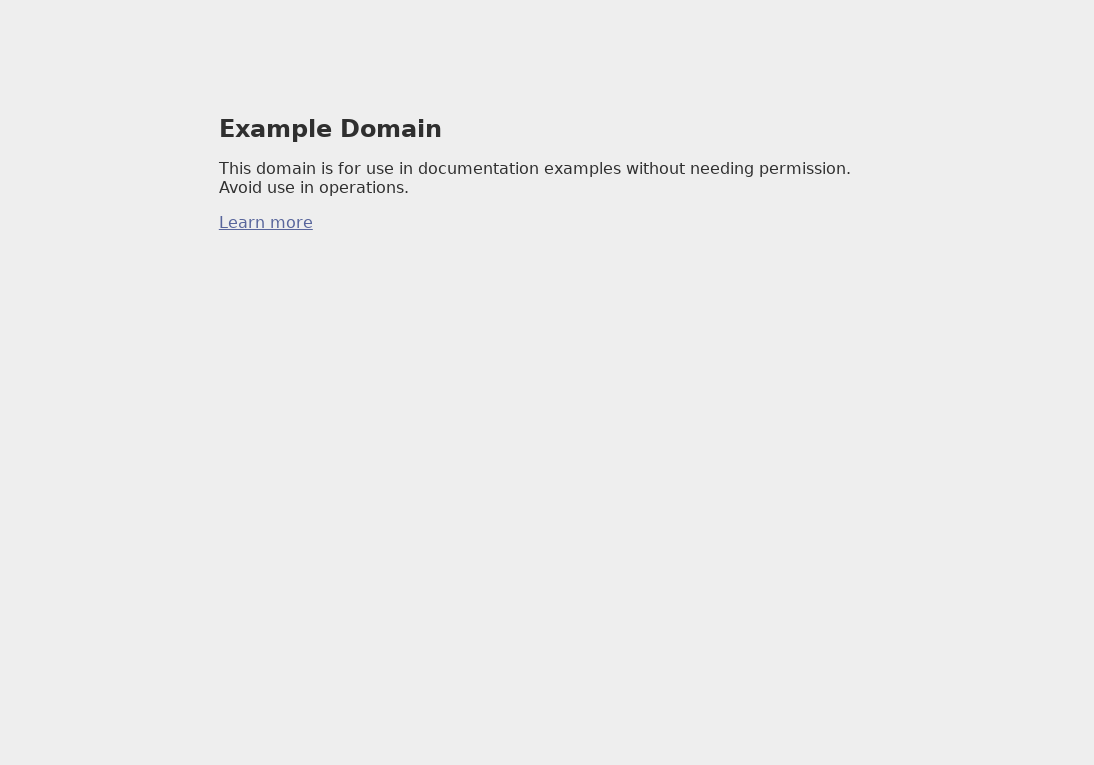

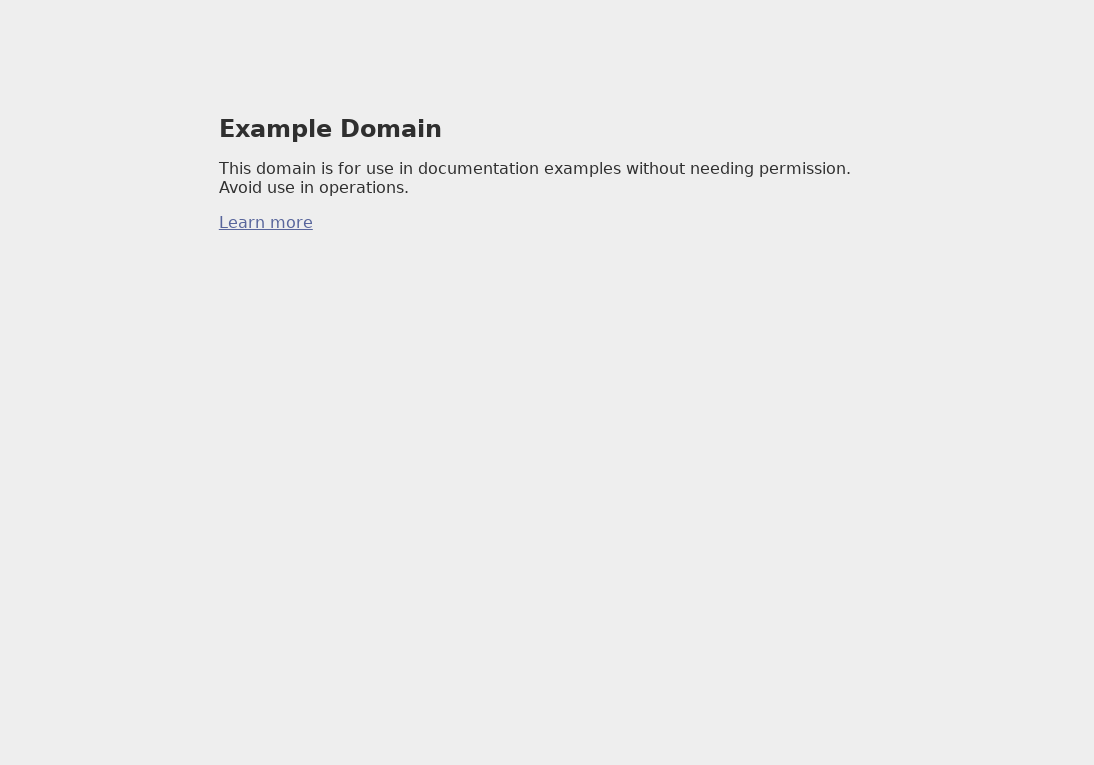